Tests triangle calculator for a right triangle by setting angle B to 90 degrees and side y to 0.

Starting URL: https://www.calculator.net/triangle-calculator.html

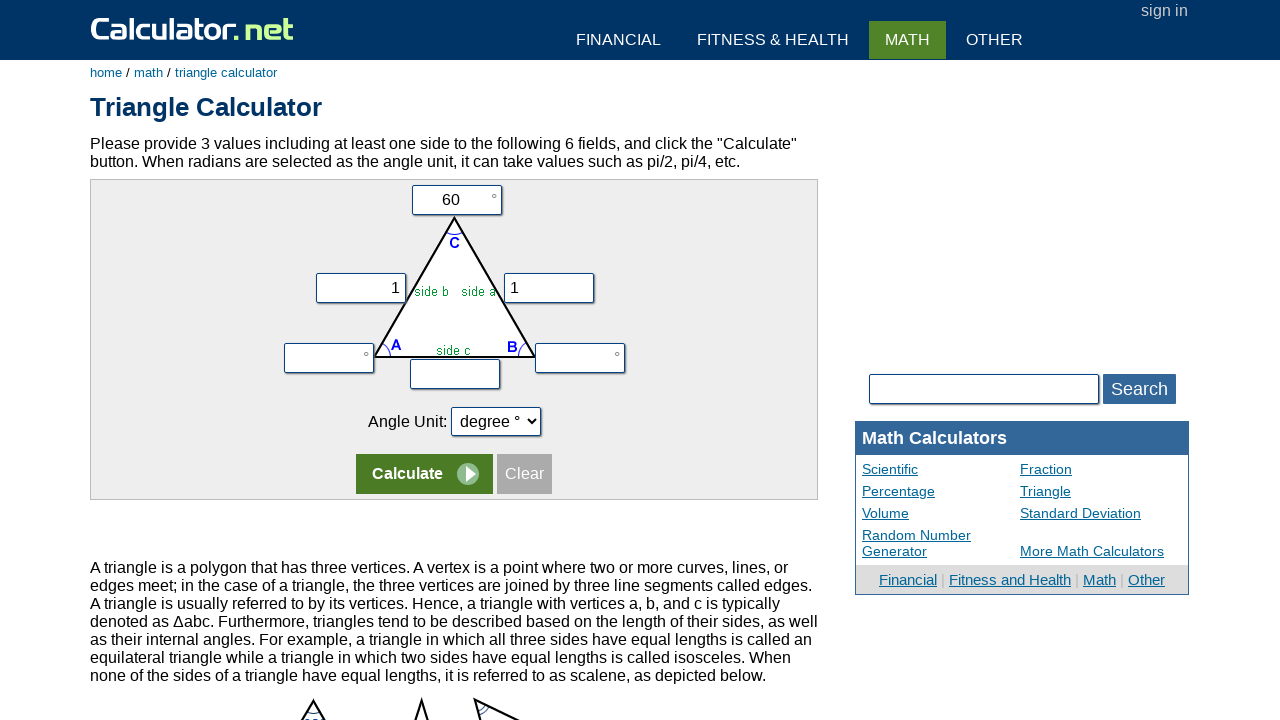

Clicked on first form row at (454, 200) on form:nth-child(1) tr:nth-child(1) > td
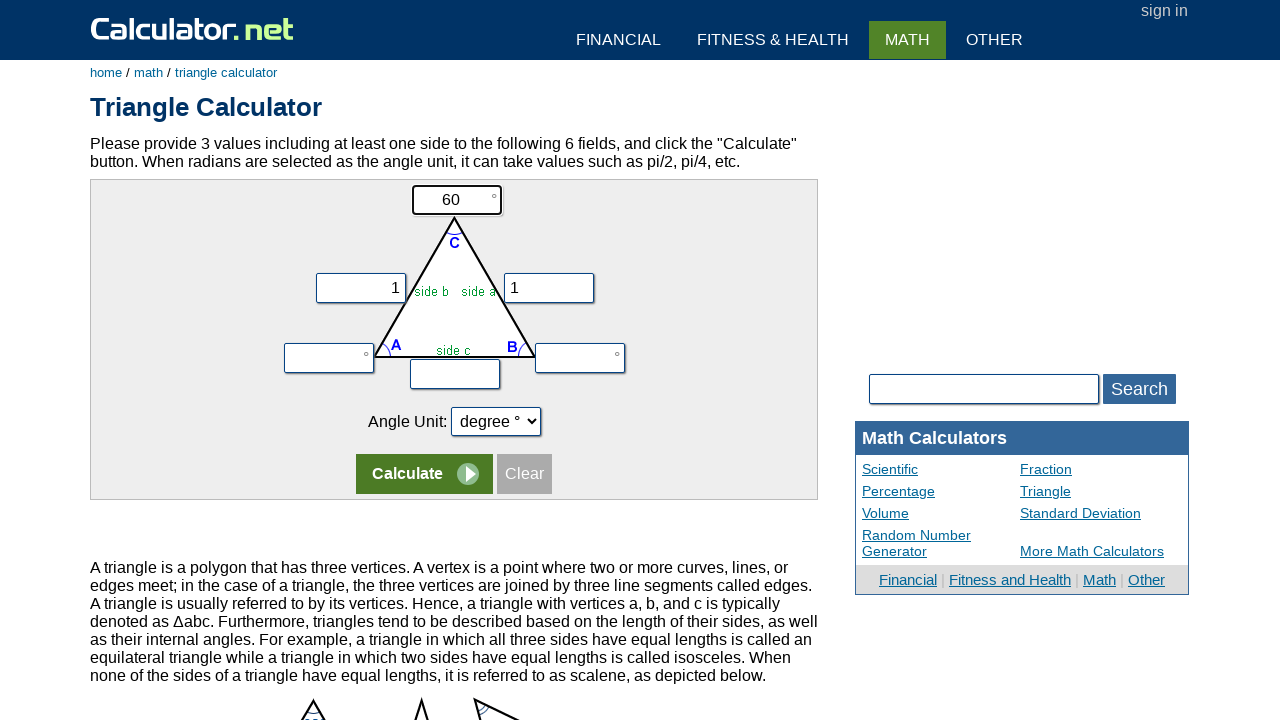

Clicked on second form row at (454, 279) on form:nth-child(1) tr:nth-child(2)
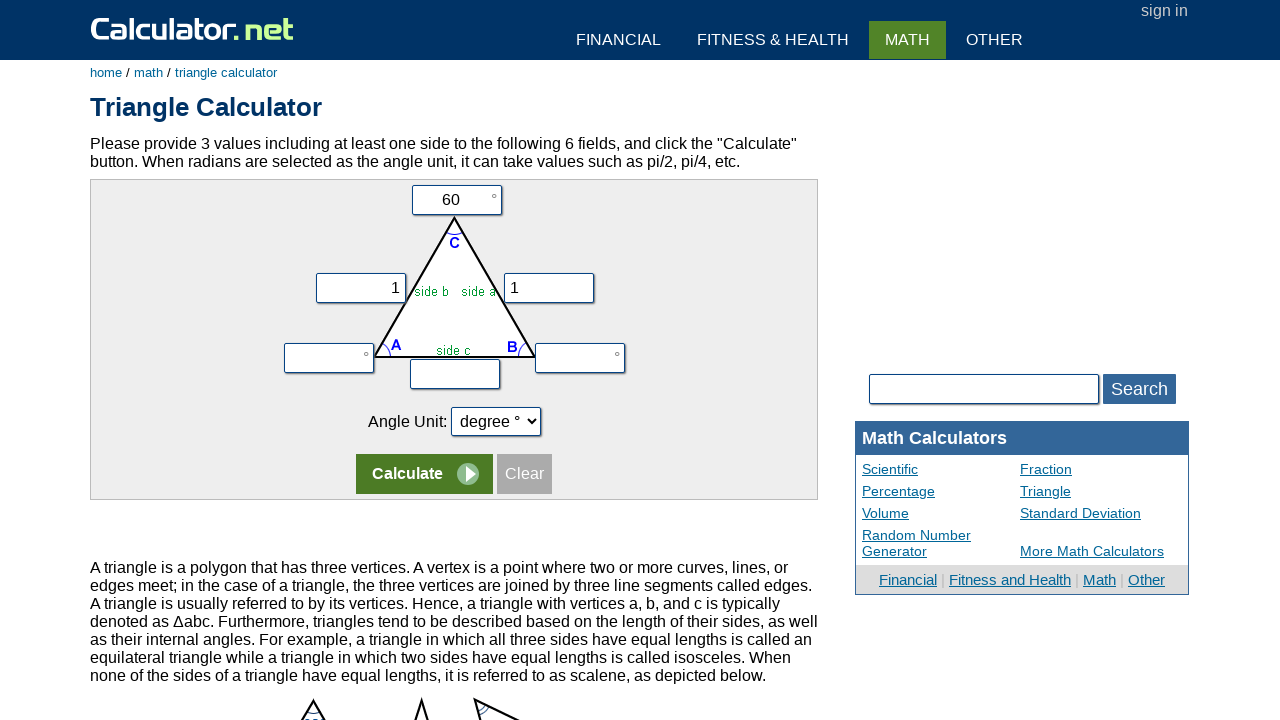

Filled side y field with value 0 on input[name='vy']
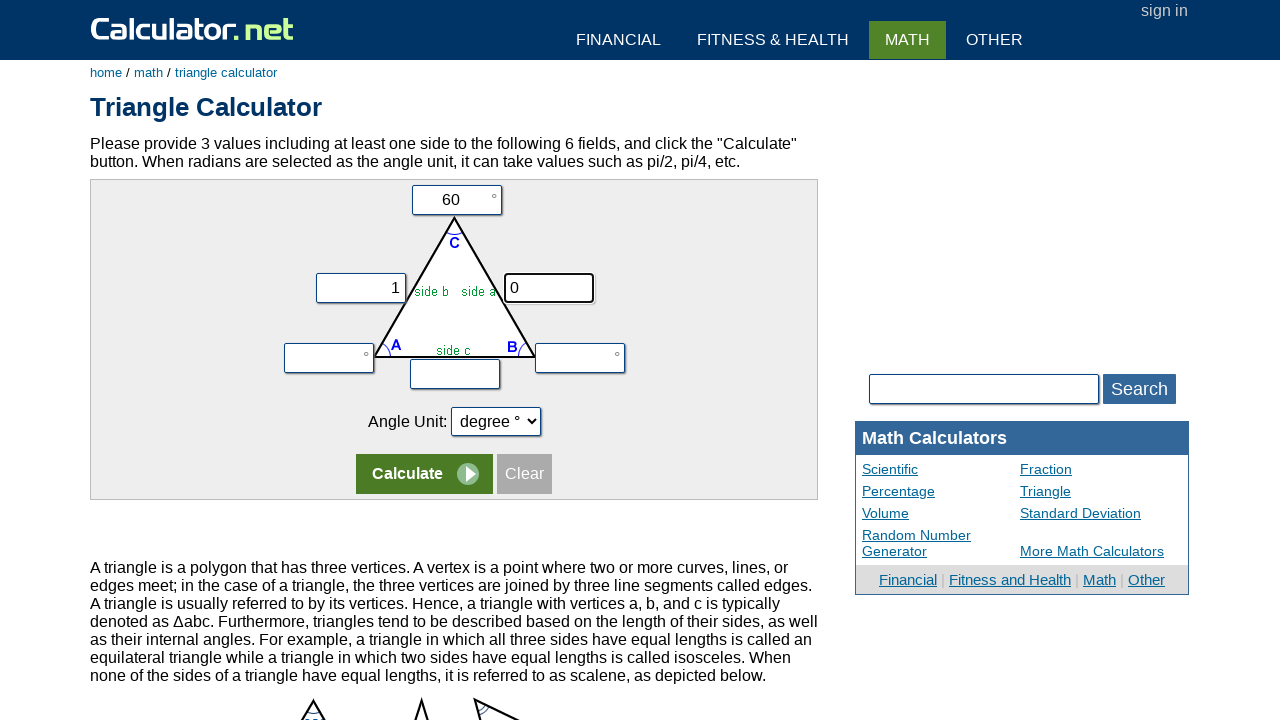

Clicked on angle B field at (580, 358) on input[name='vb']
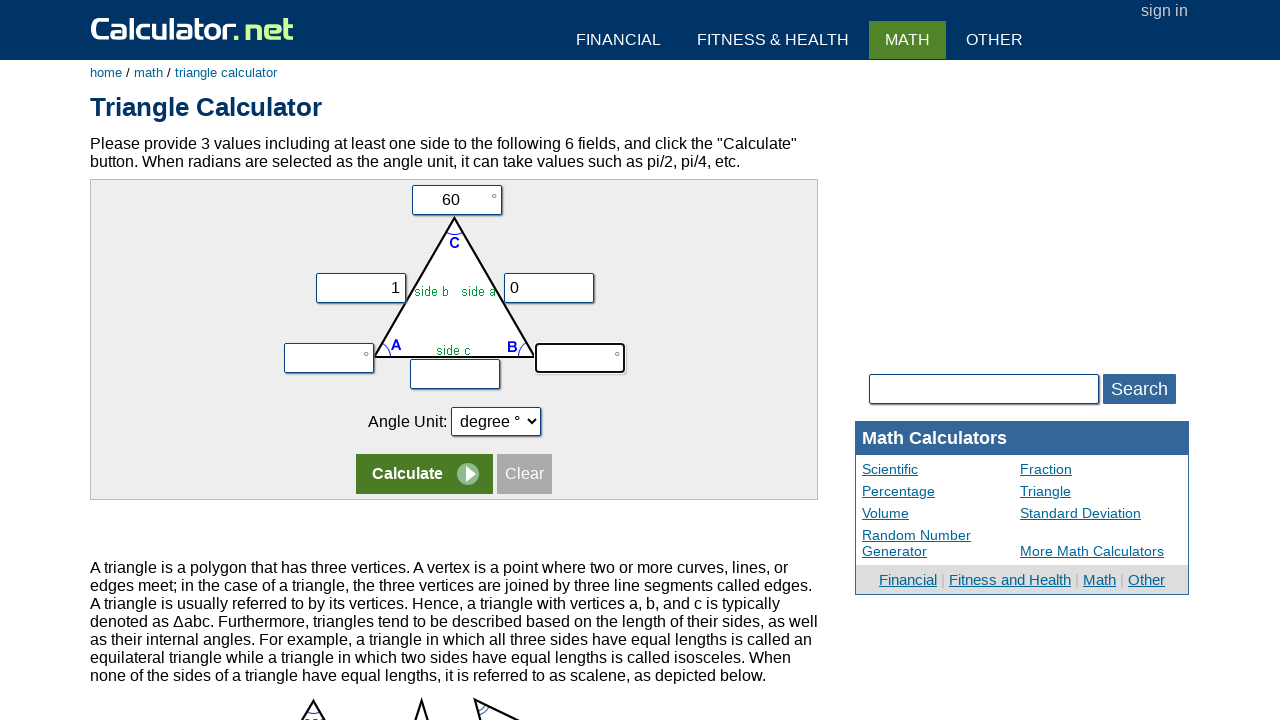

Filled angle B field with value 90 degrees on input[name='vb']
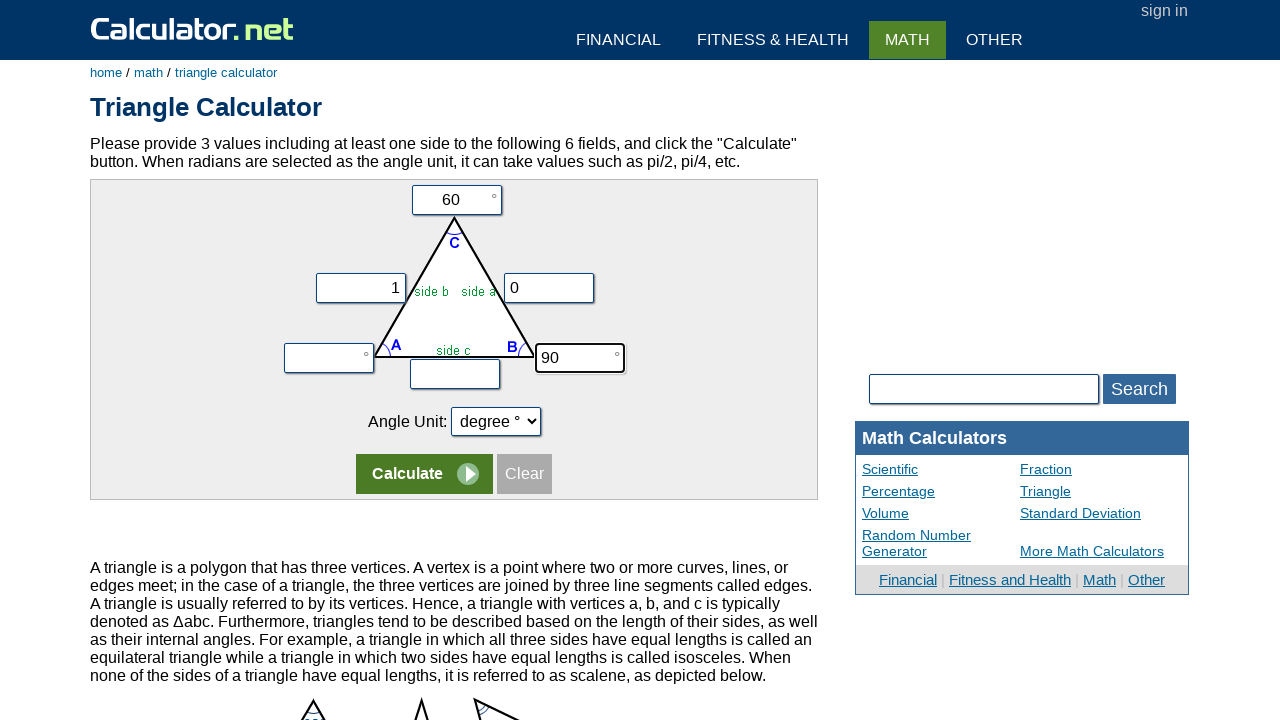

Clicked calculate button at (424, 474) on input[name='x']
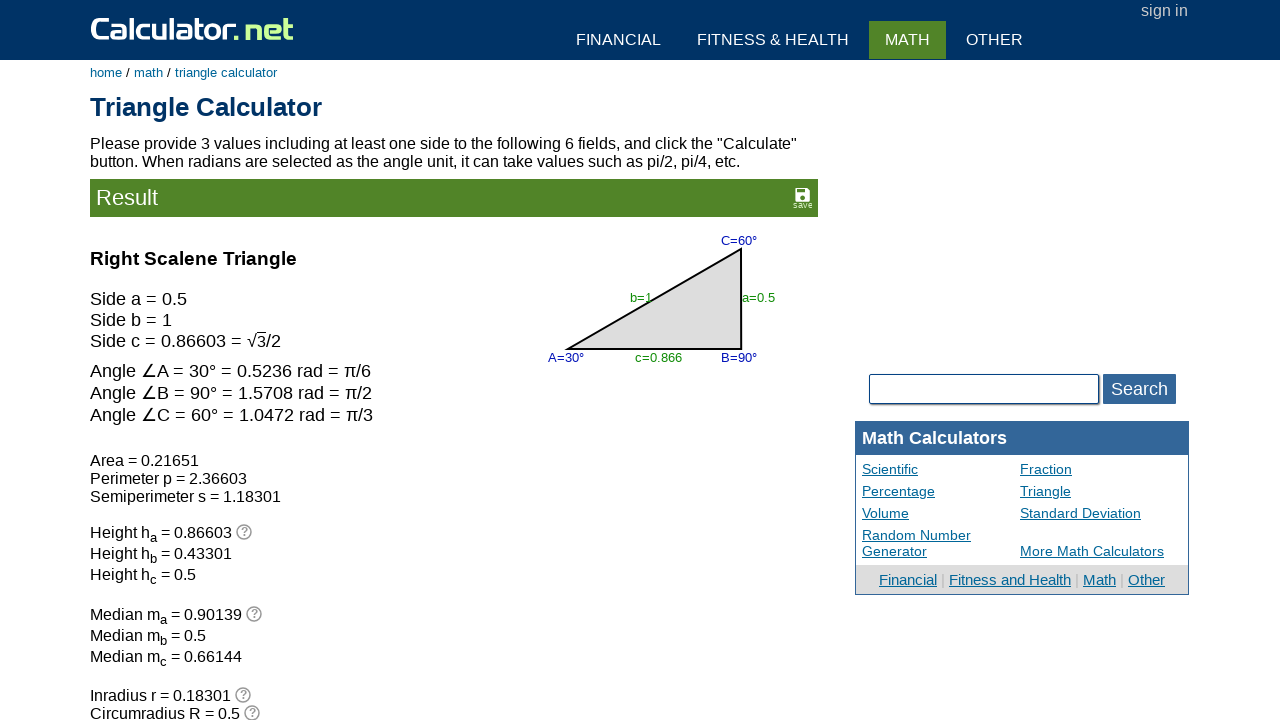

Triangle calculator results loaded
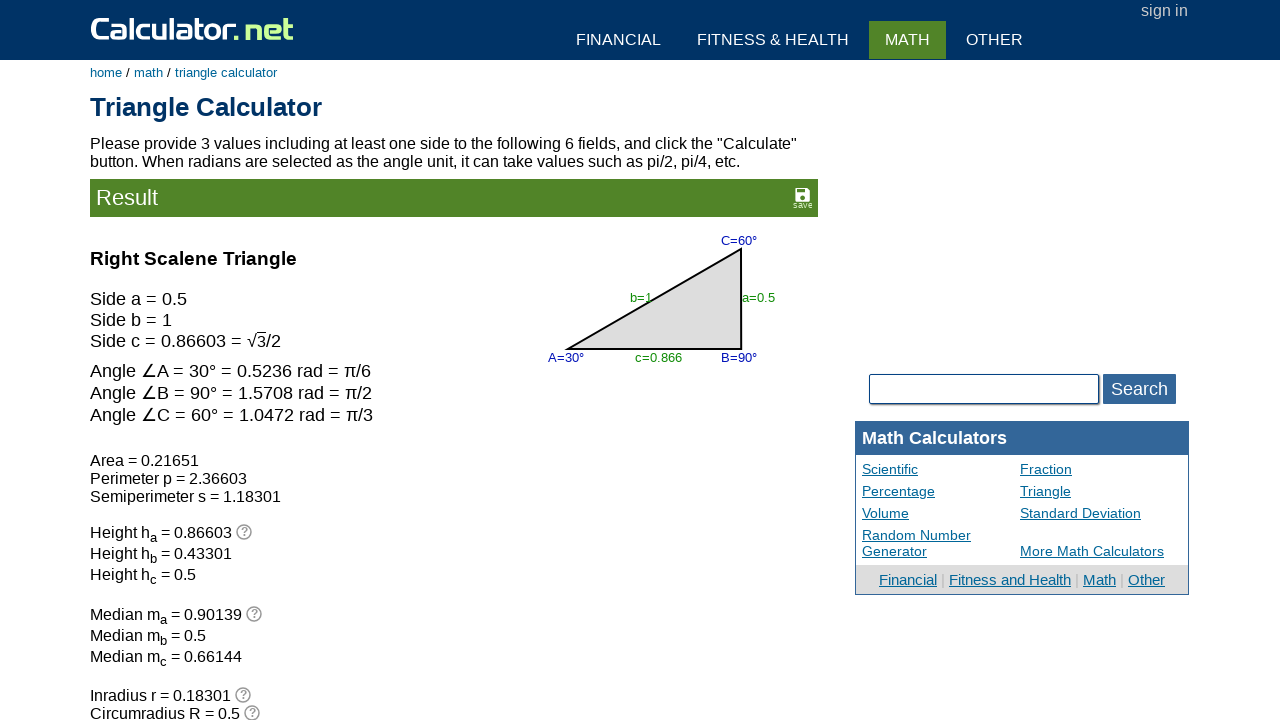

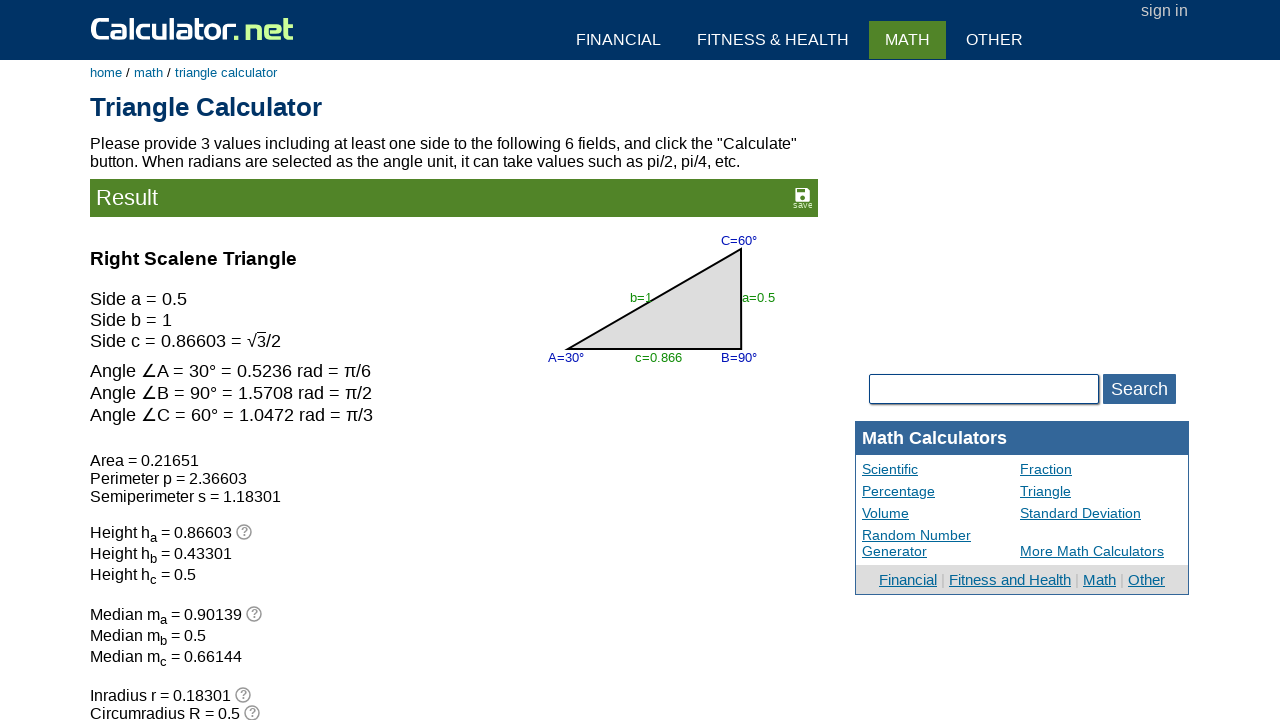